Tests sorting a table with semantic class attributes by clicking the Due column header and verifying values are sorted in ascending order

Starting URL: http://the-internet.herokuapp.com/tables

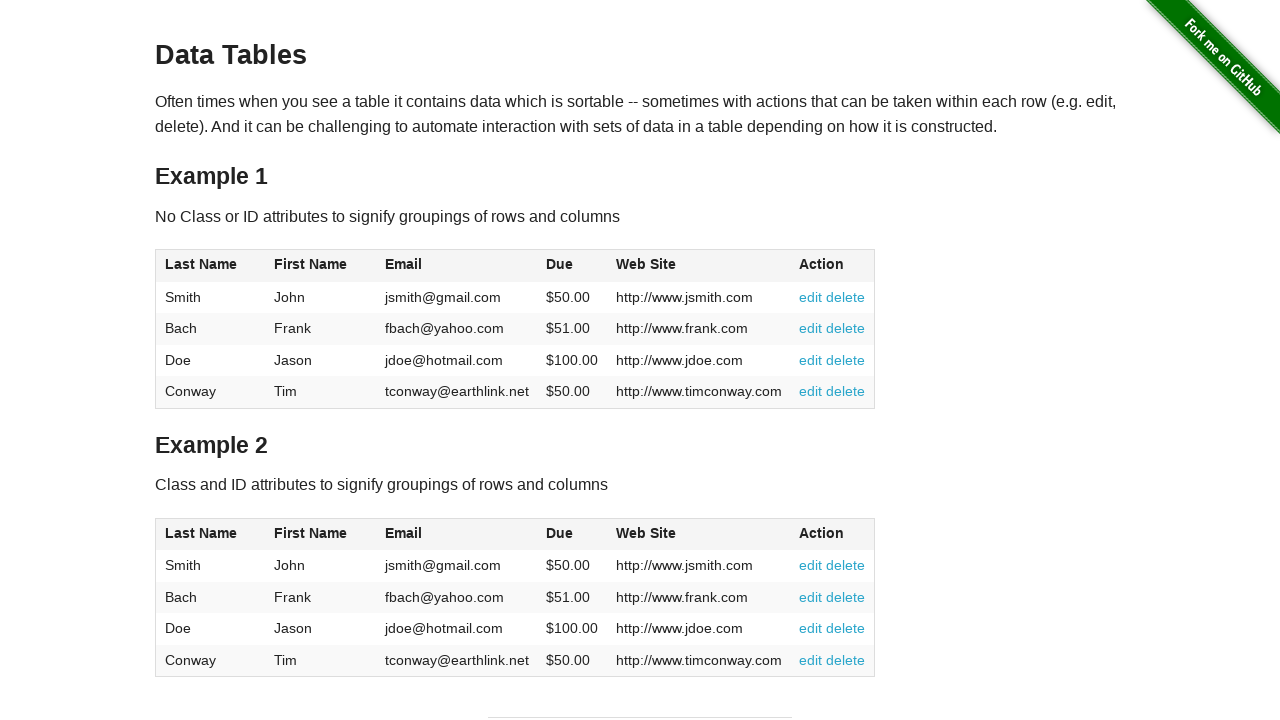

Clicked Due column header to sort table at (560, 533) on #table2 thead .dues
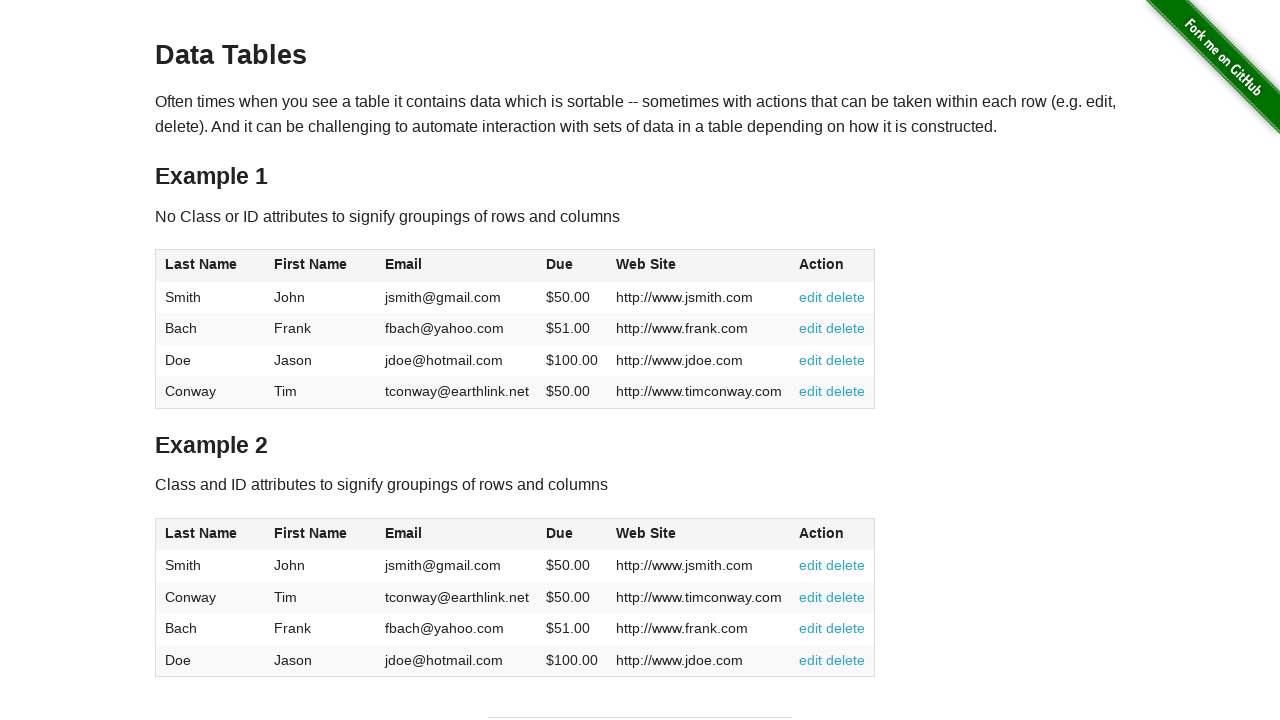

Table body with Due column data is loaded
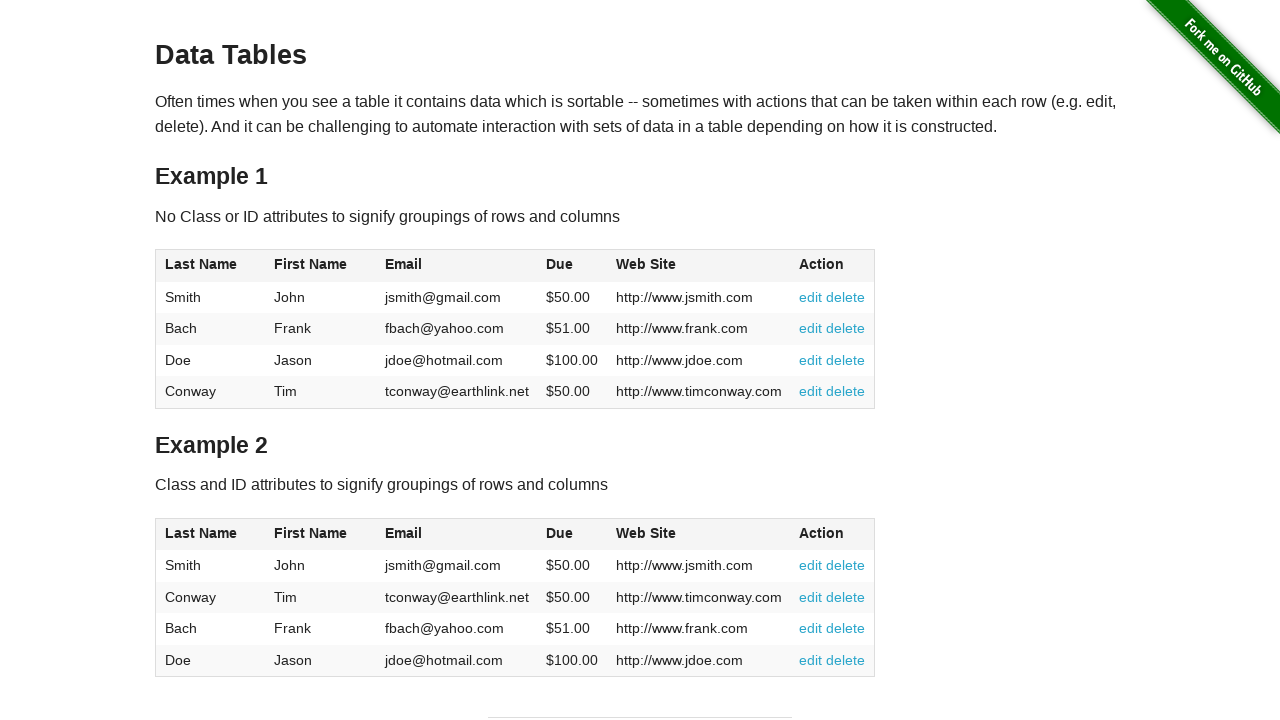

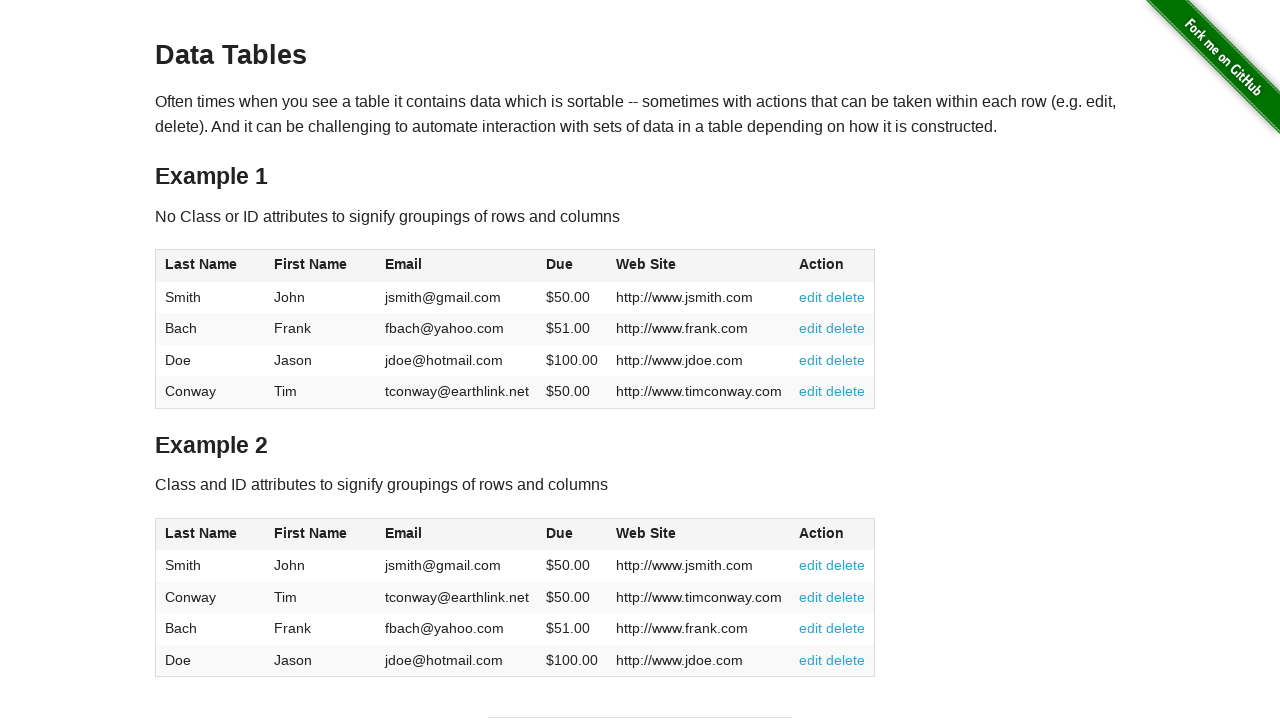